Tests alert handling by clicking a button that triggers a delayed alert, waiting for it to appear, and accepting it

Starting URL: https://demoqa.com/alerts

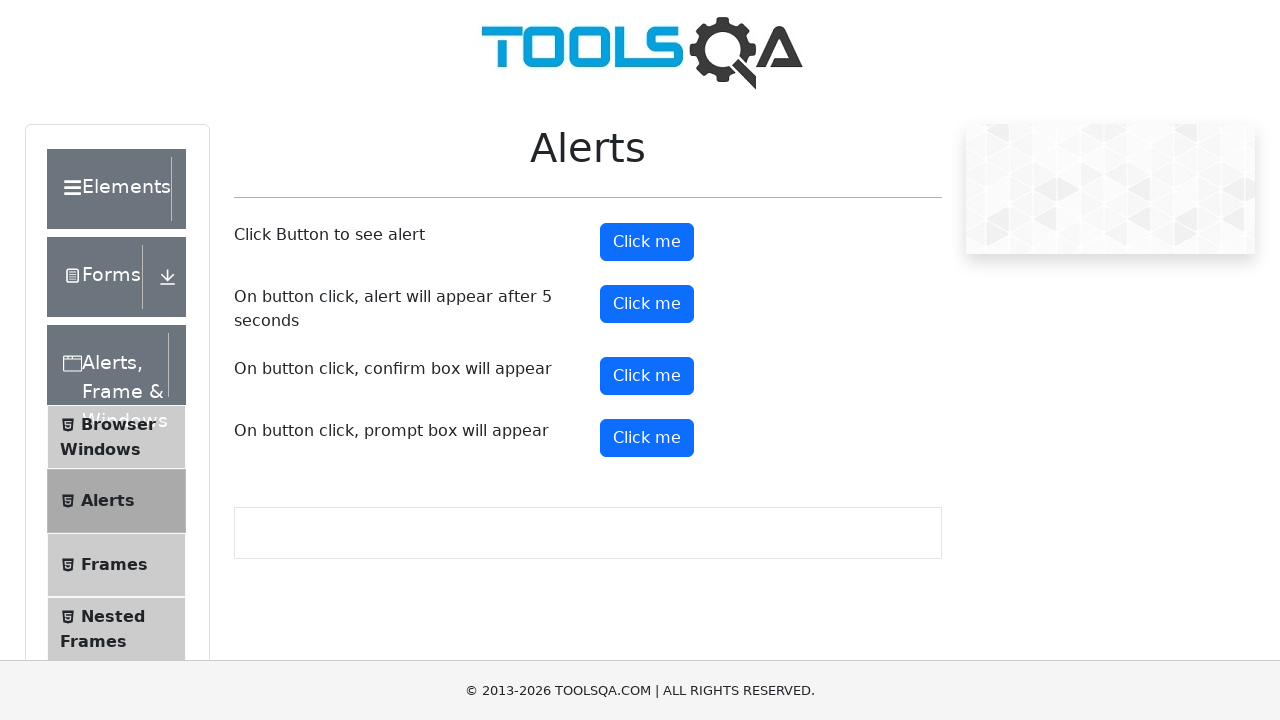

Clicked the timer alert button to trigger delayed alert at (647, 304) on #timerAlertButton
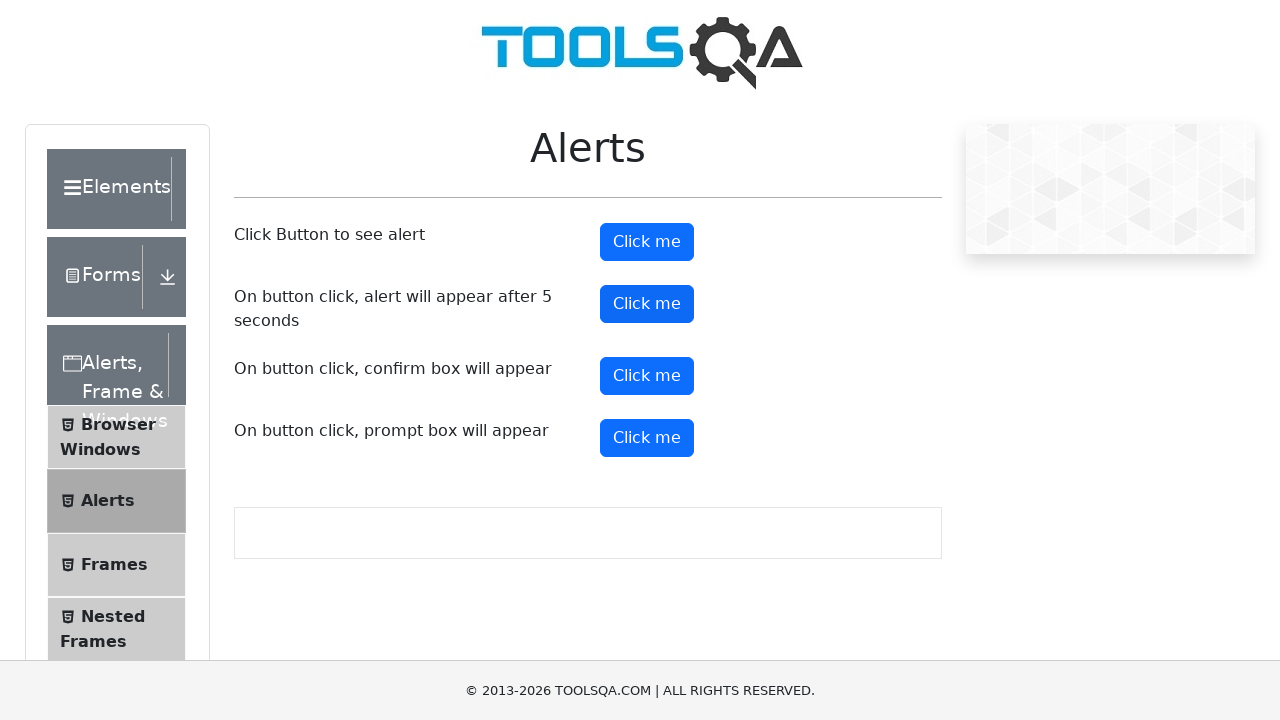

Waited 5500ms for delayed alert to appear
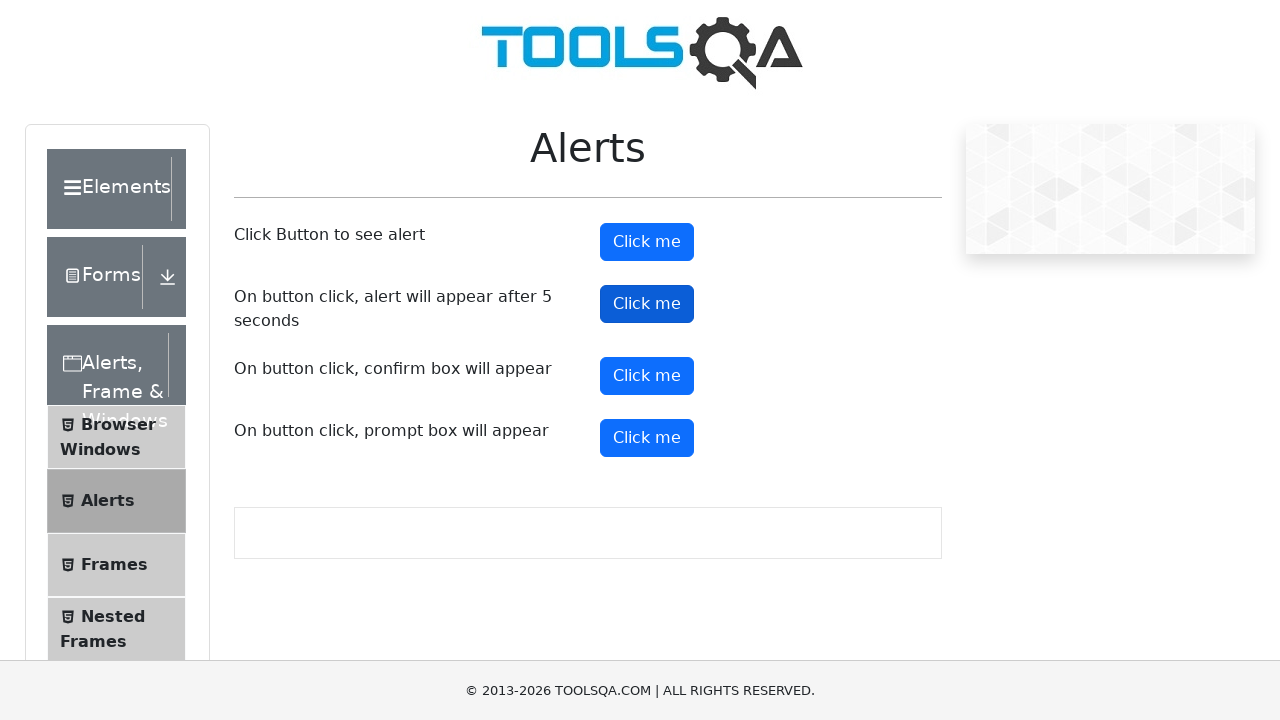

Set up dialog handler to accept the alert
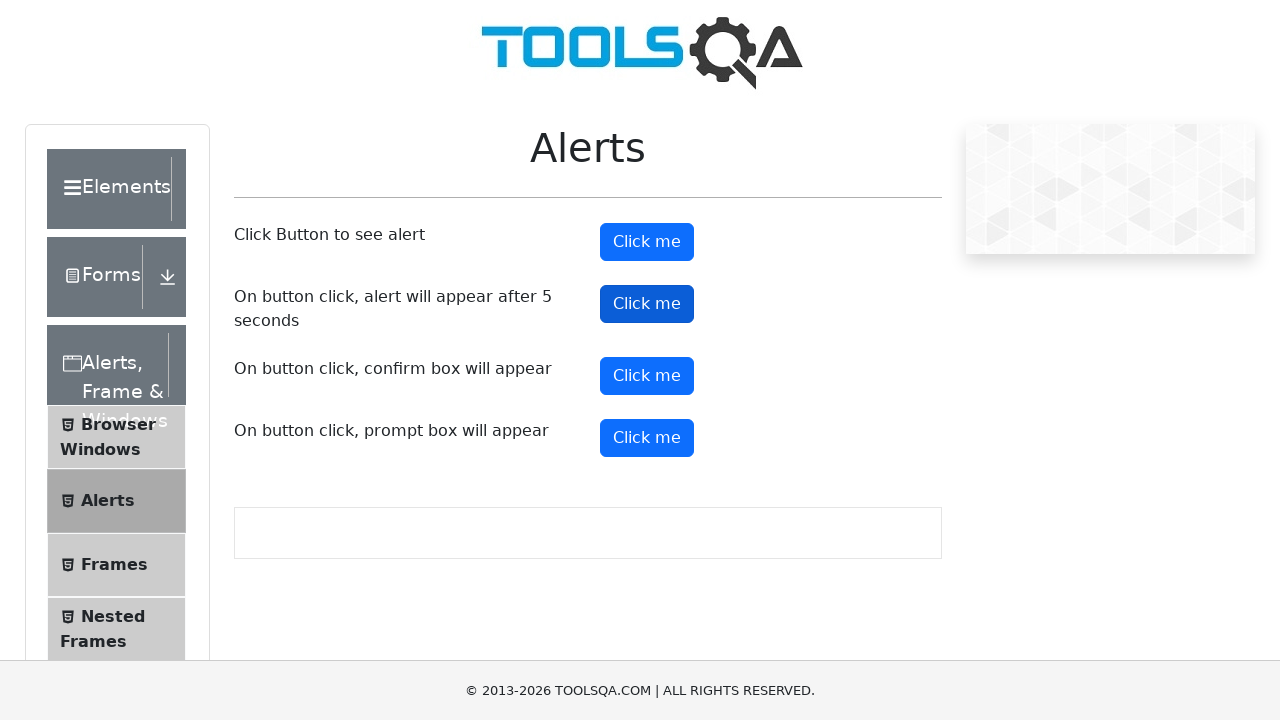

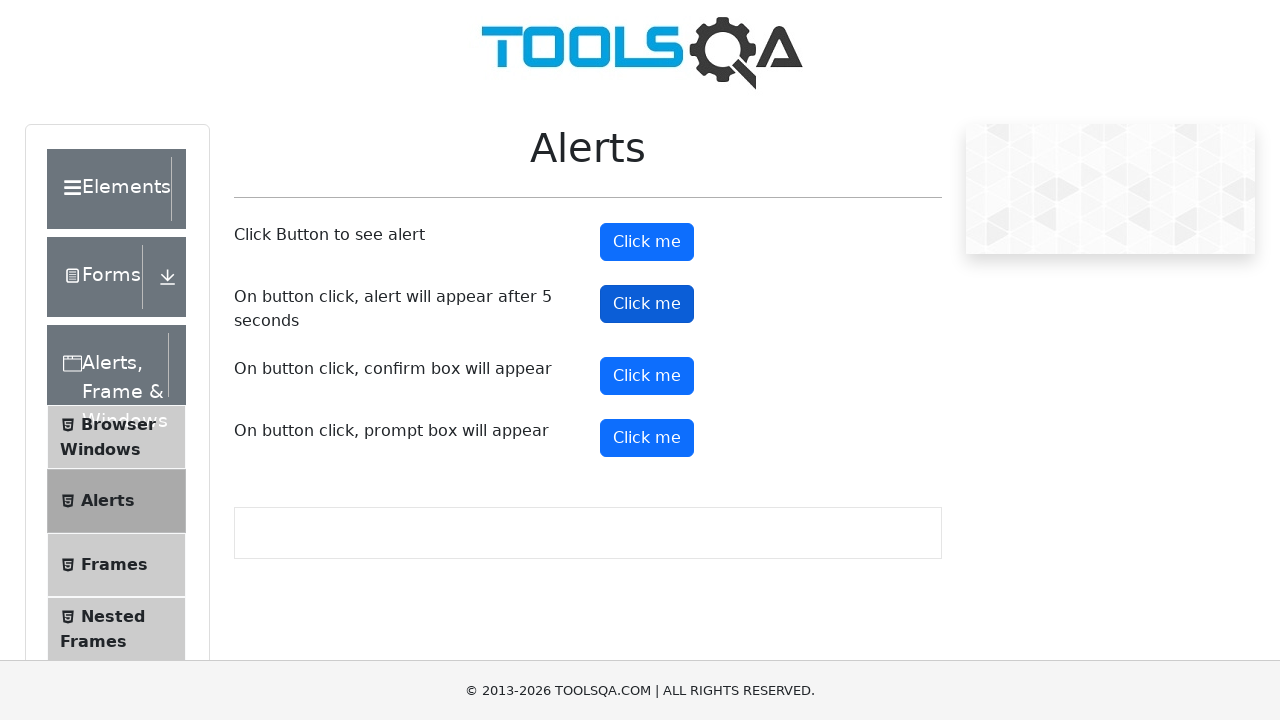